Tests browser window handling by clicking a link that opens a new window/tab, then iterating through all open windows to verify they can be accessed and their URLs retrieved.

Starting URL: https://opensource-demo.orangehrmlive.com/web/index.php/auth/login

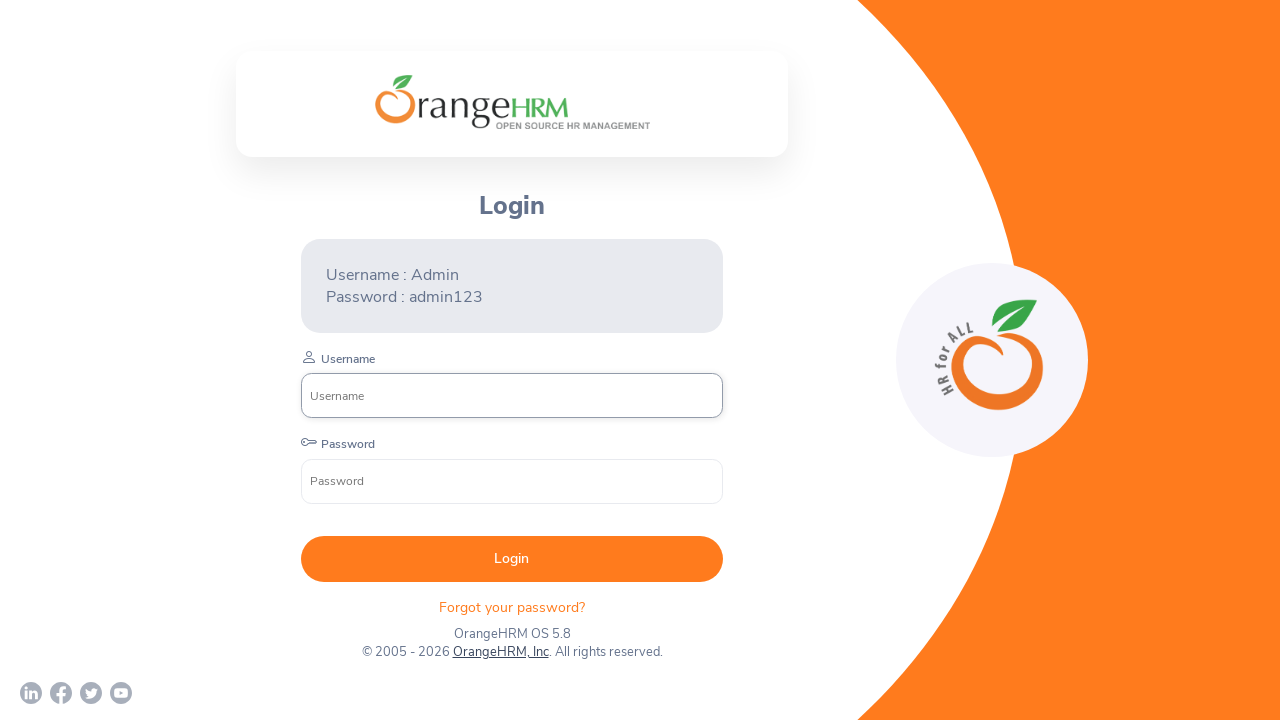

Clicked OrangeHRM, Inc link to open new window at (500, 652) on xpath=//*[text()='OrangeHRM, Inc']
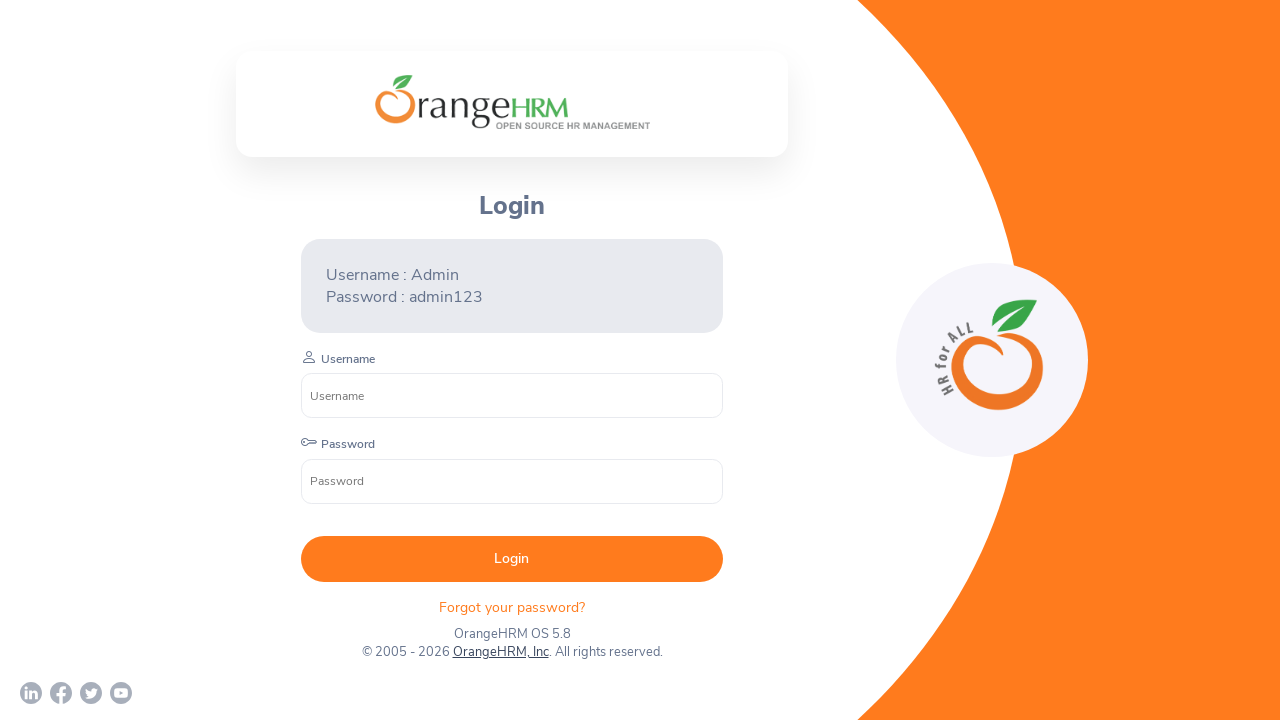

Captured new page object from window open event
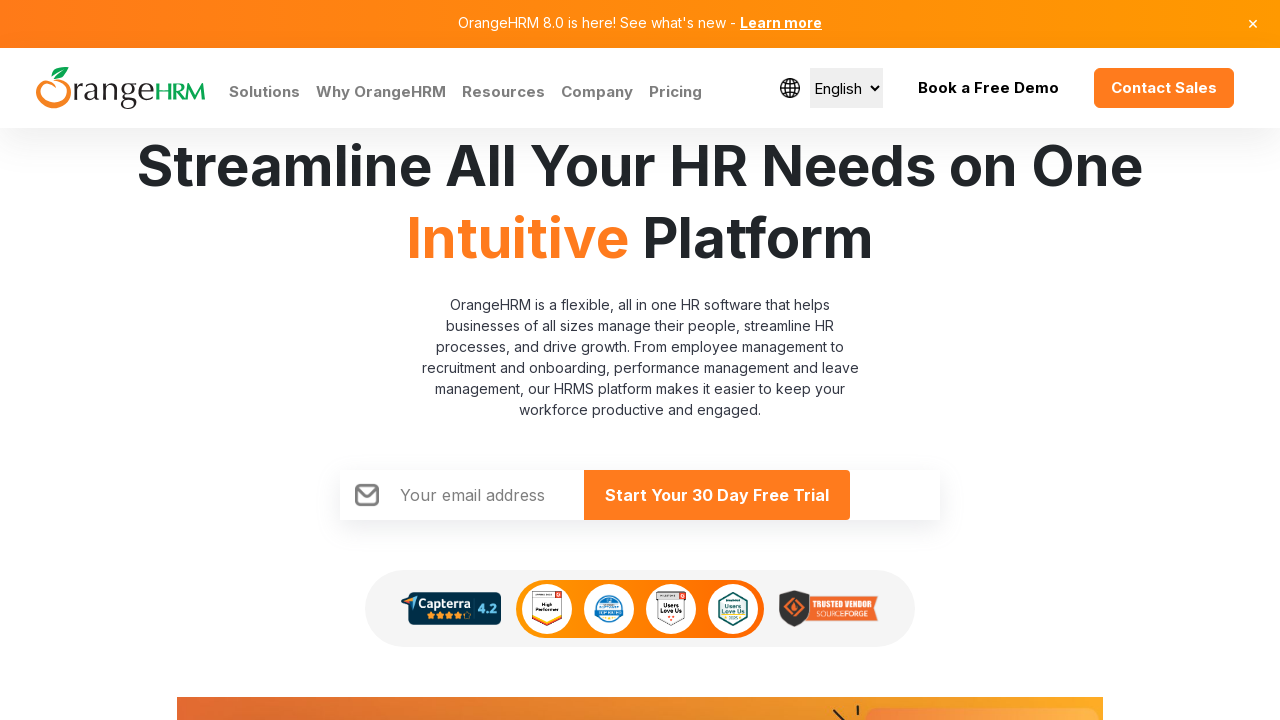

New page finished loading
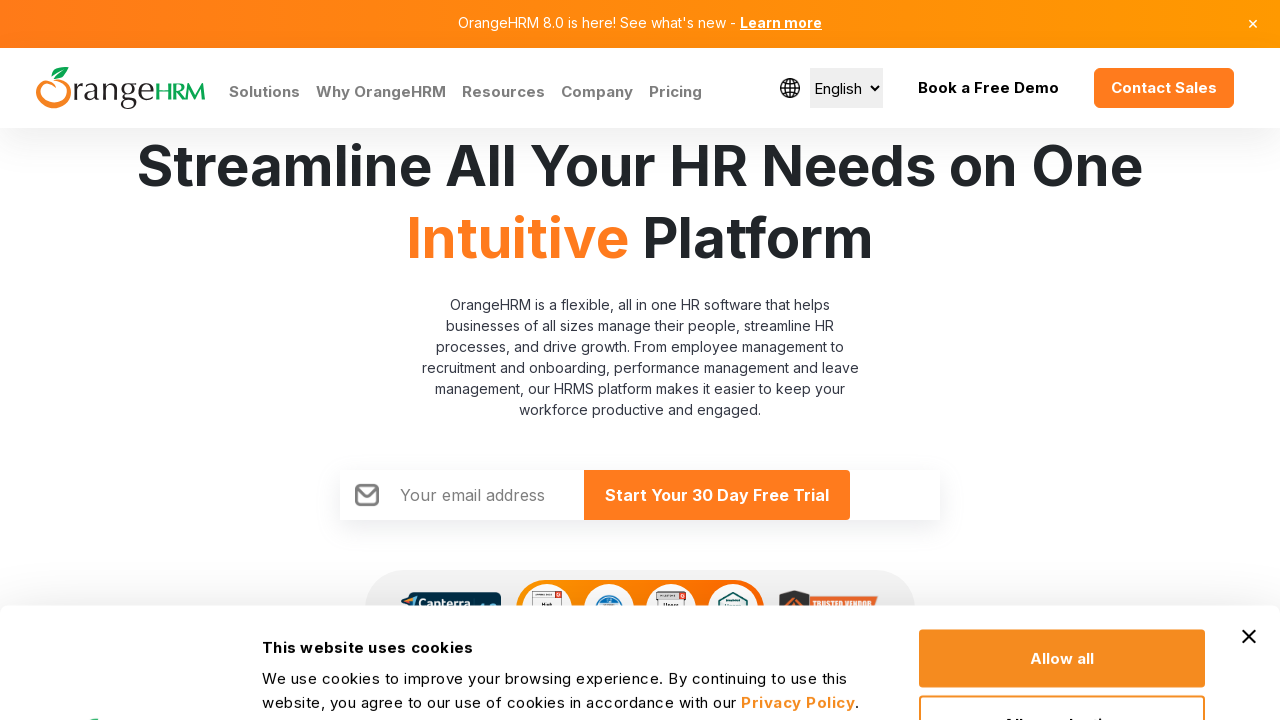

Retrieved all open pages from context
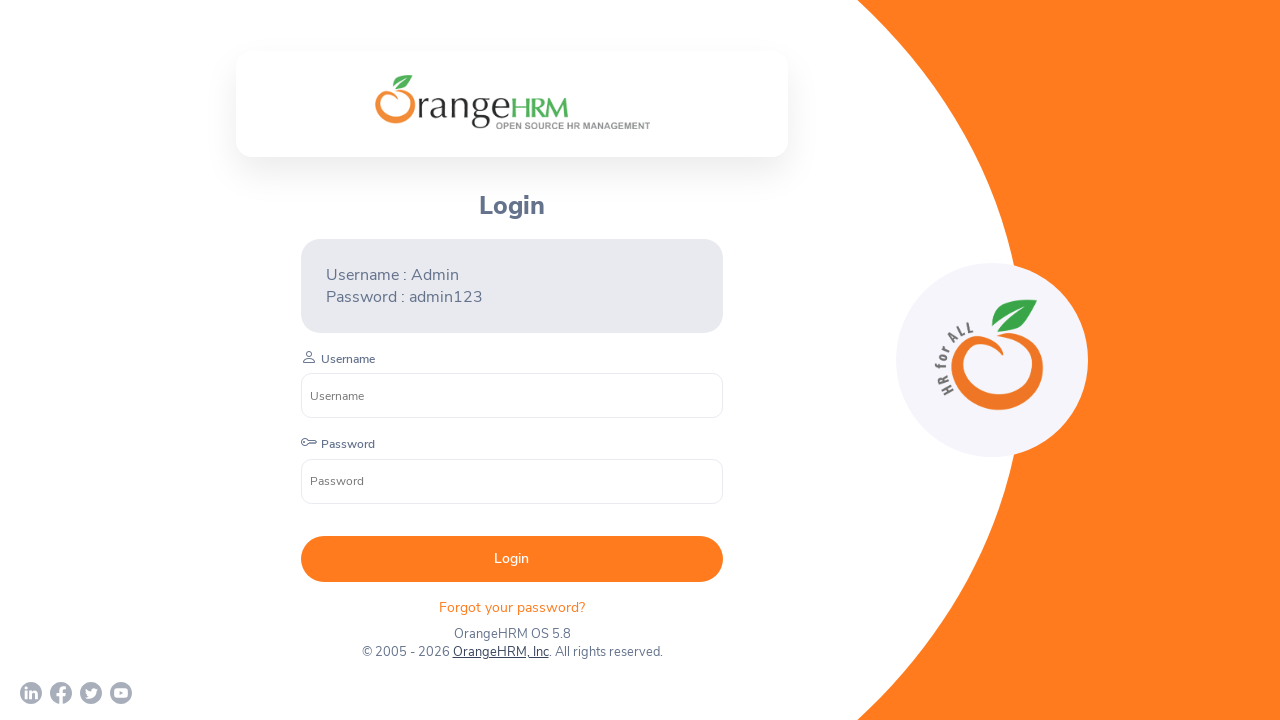

Brought page to front
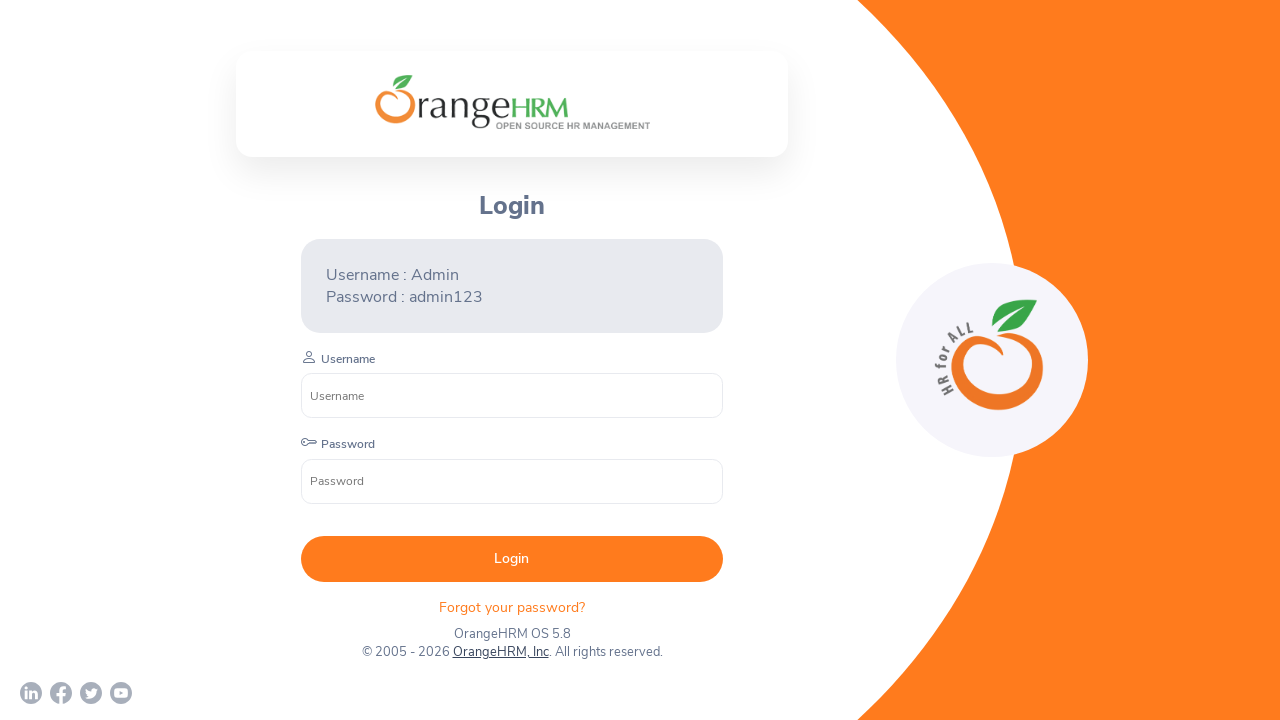

Retrieved URL: https://opensource-demo.orangehrmlive.com/web/index.php/auth/login
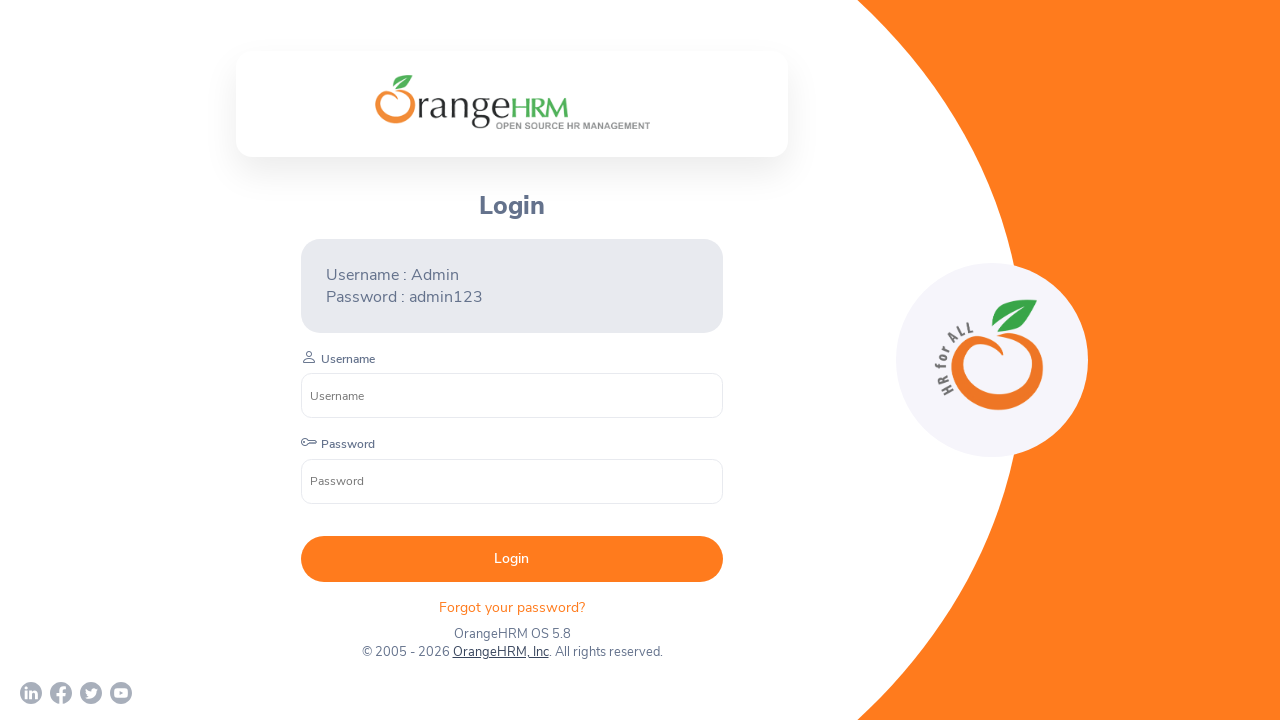

Brought page to front
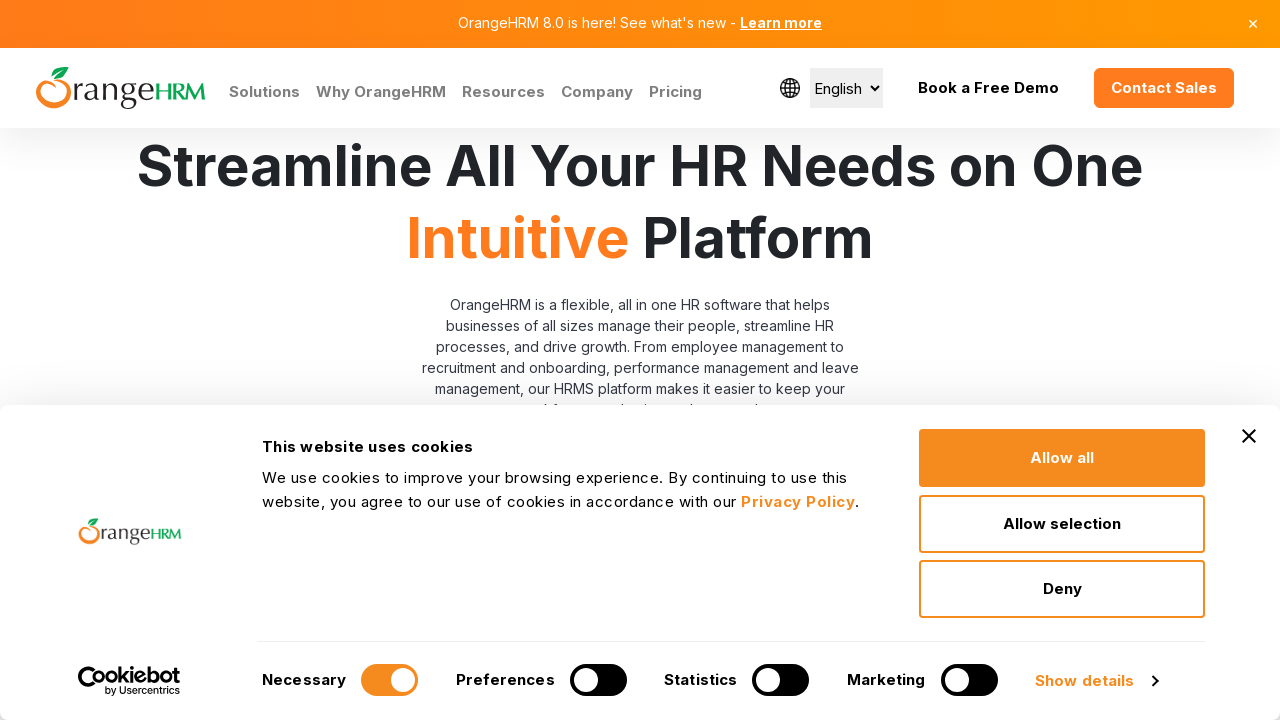

Retrieved URL: https://www.orangehrm.com/
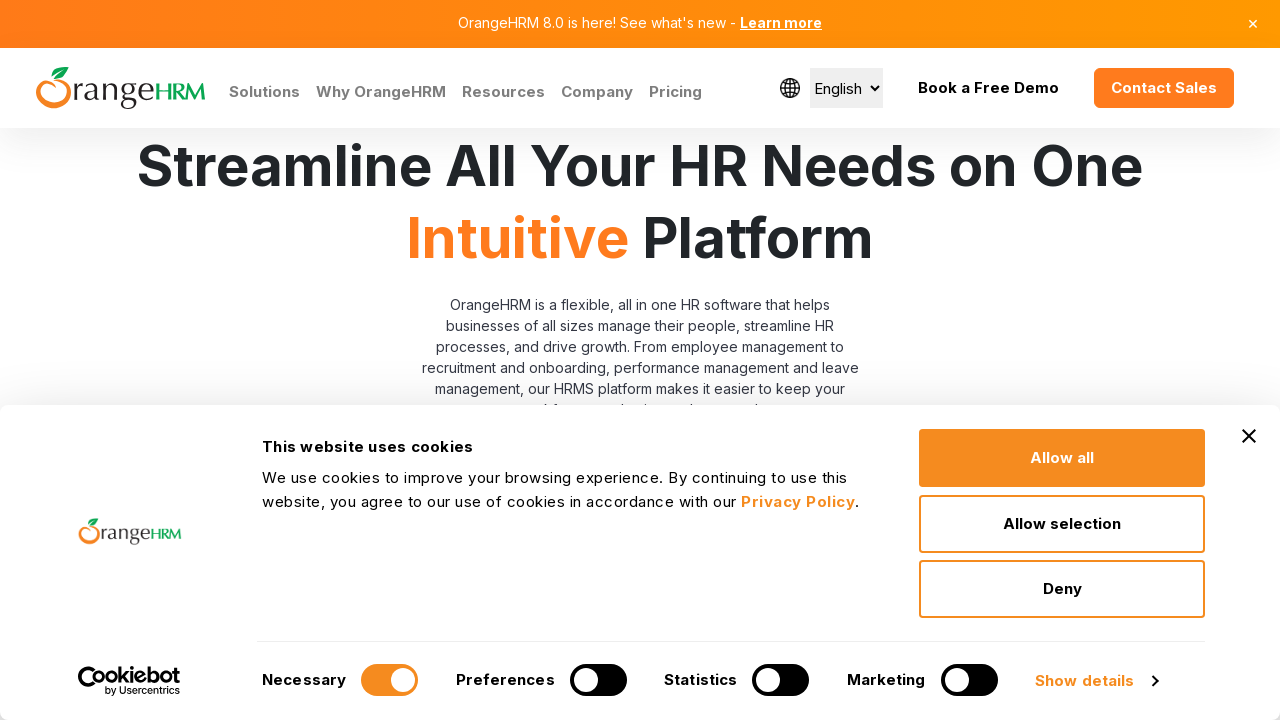

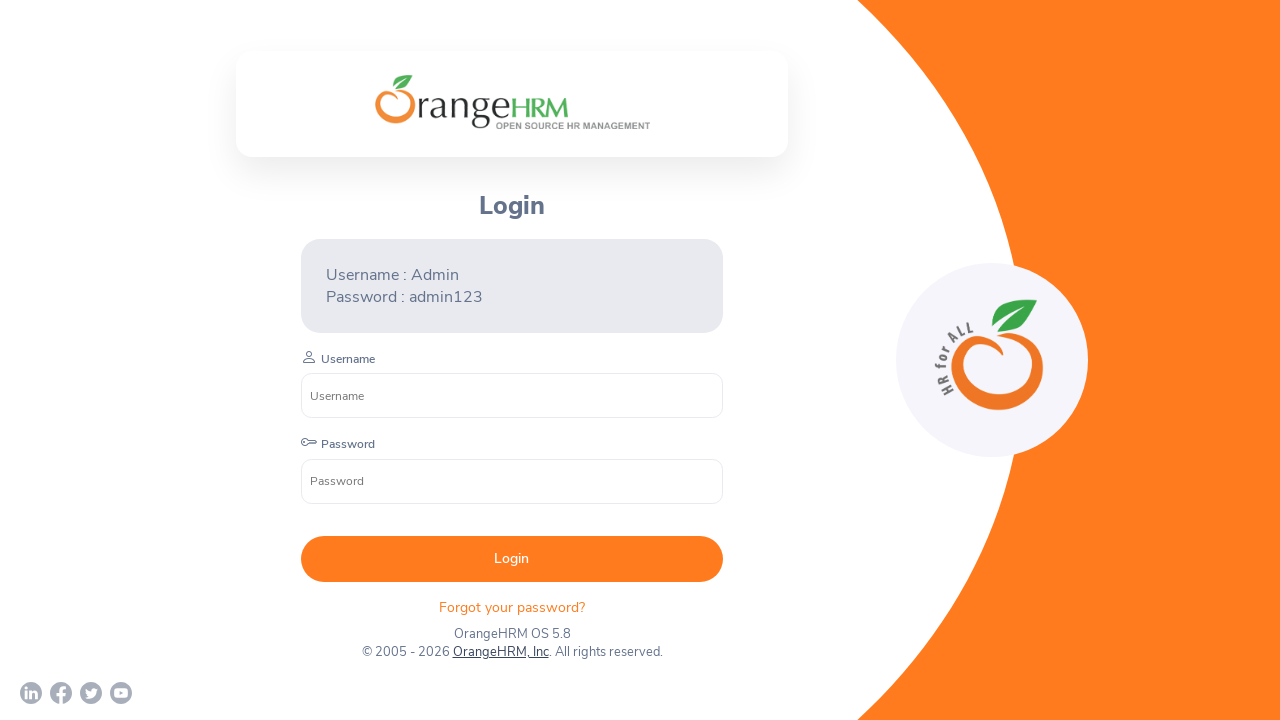